Tests adding a product to cart and verifying cart info is updated

Starting URL: https://rahulshettyacademy.com/seleniumPractise

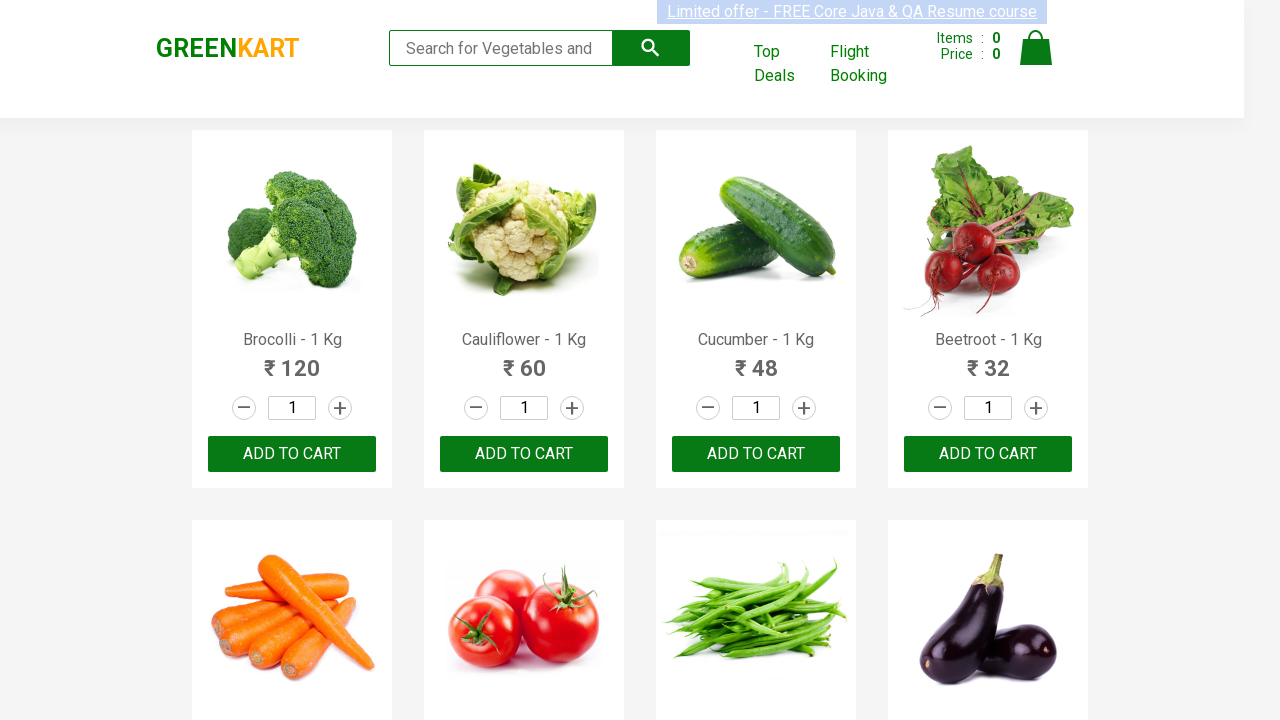

Filled search field with 'beetroot' on .search-keyword
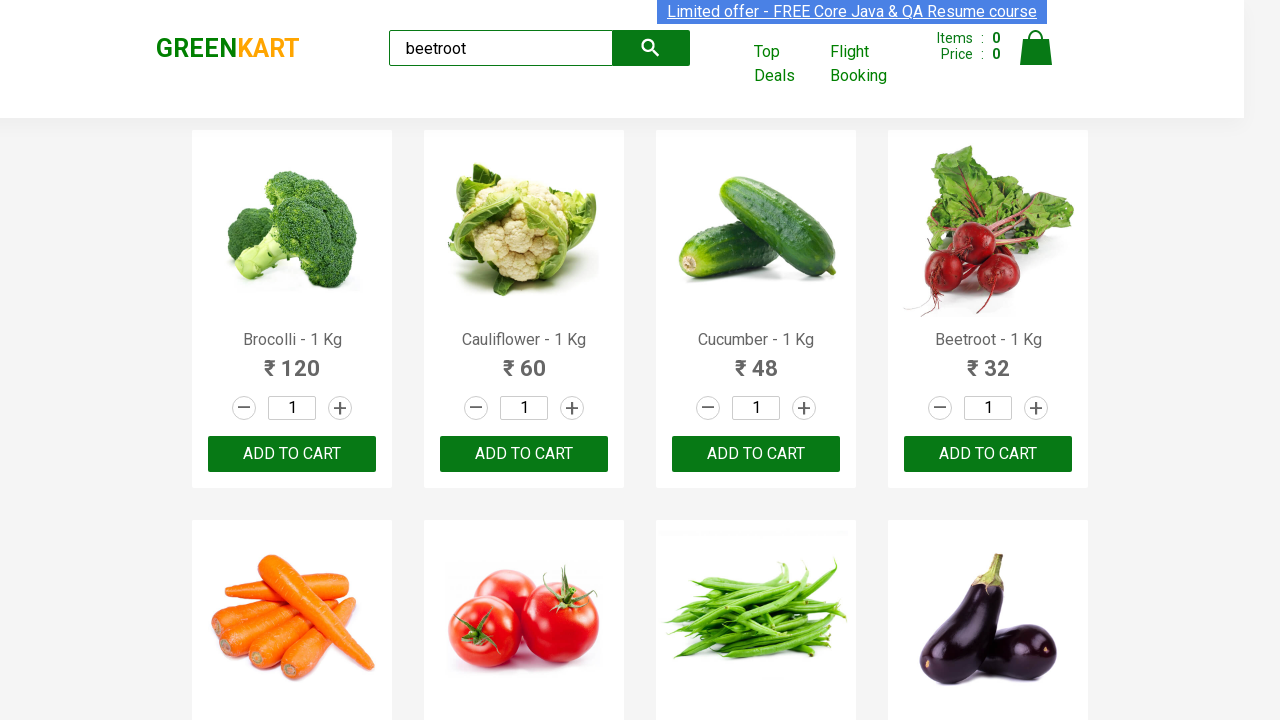

Waited 250ms for UI to react to search
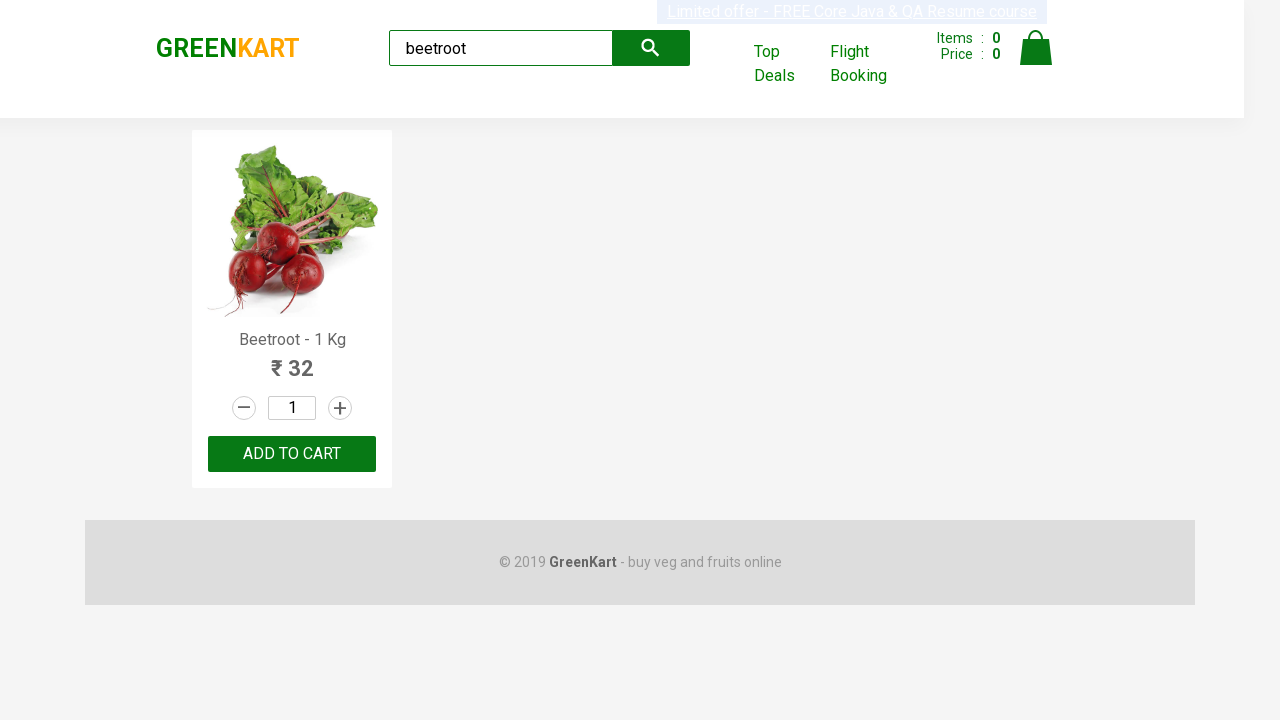

Clicked ADD TO CART button on visible product at (292, 454) on .products .product:visible .product-action button
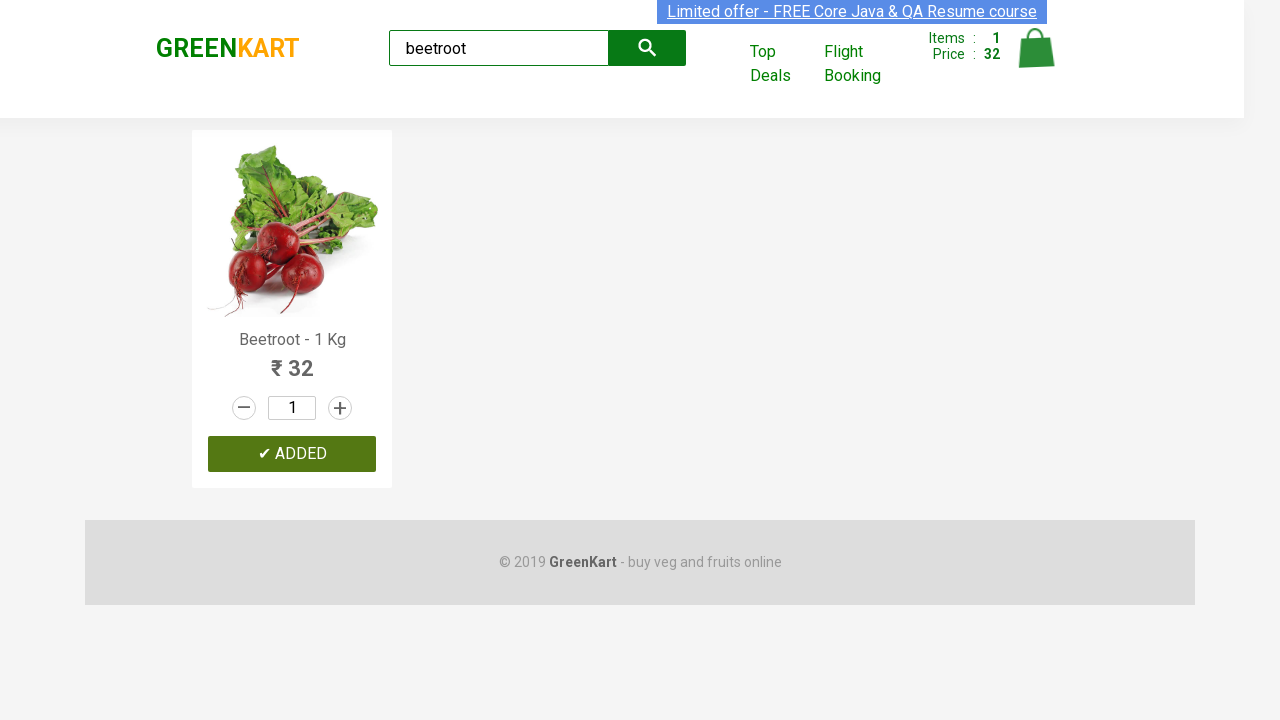

Verified cart info is updated showing 1 item
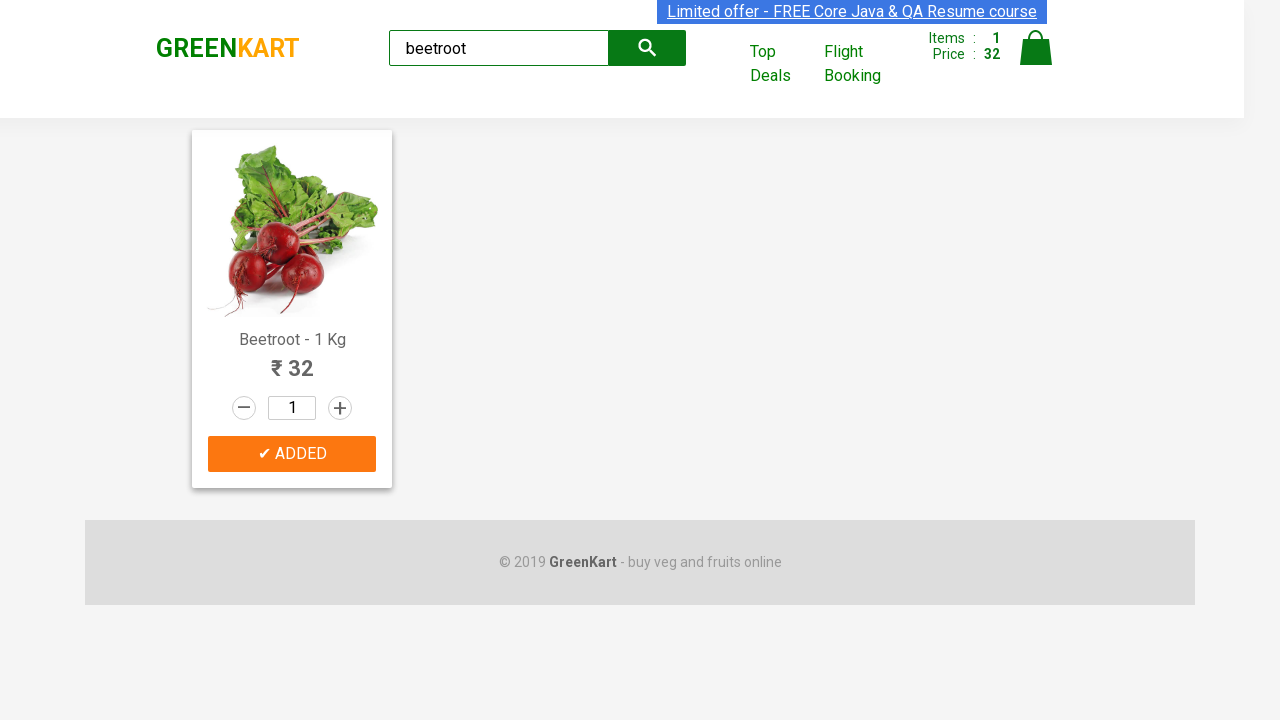

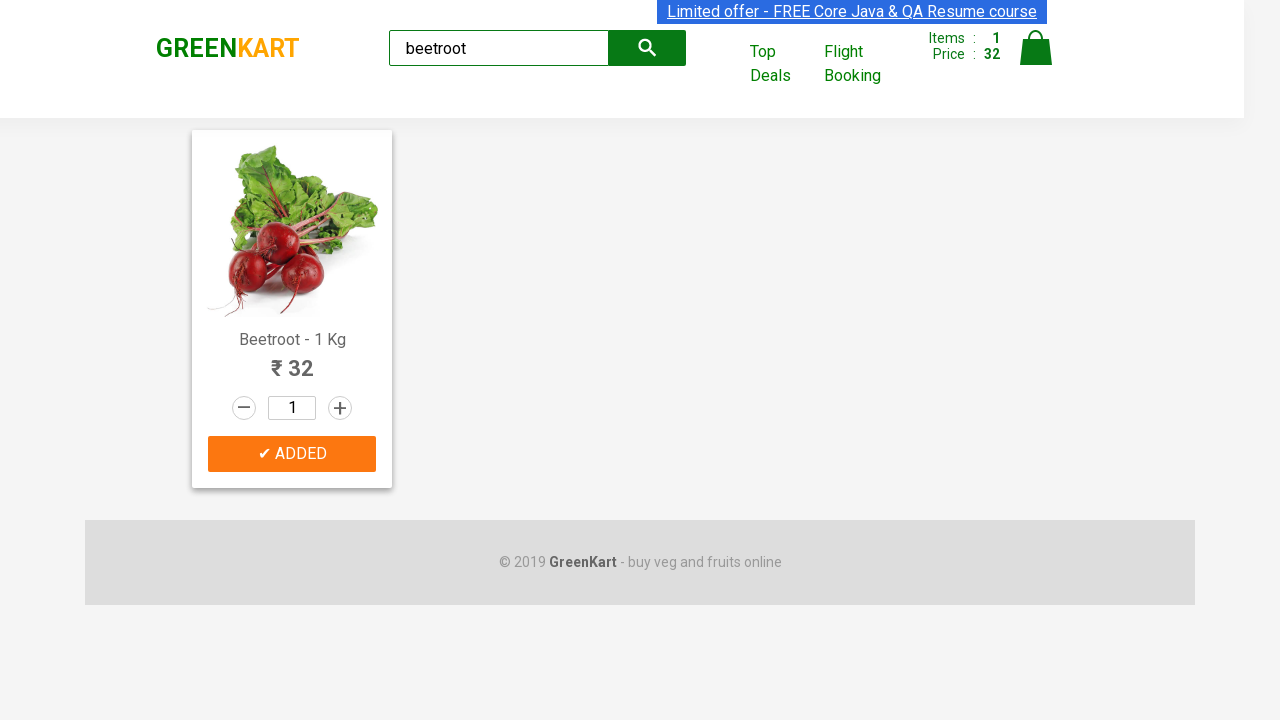